Tests using the Trip Planner feature to plan a route from Cheyenne to Helena

Starting URL: https://koa.com

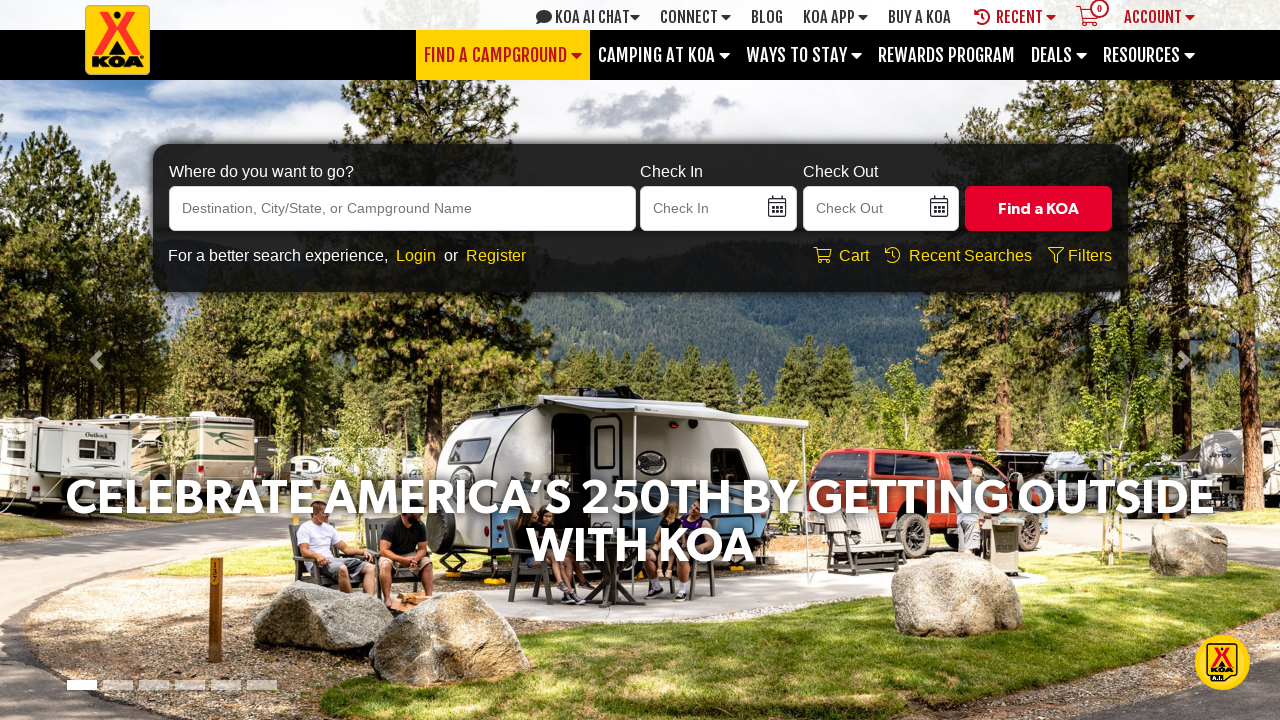

Clicked on 'Find a Campground' menu at (503, 55) on xpath=//a[contains(text(),'Find a Campground')]
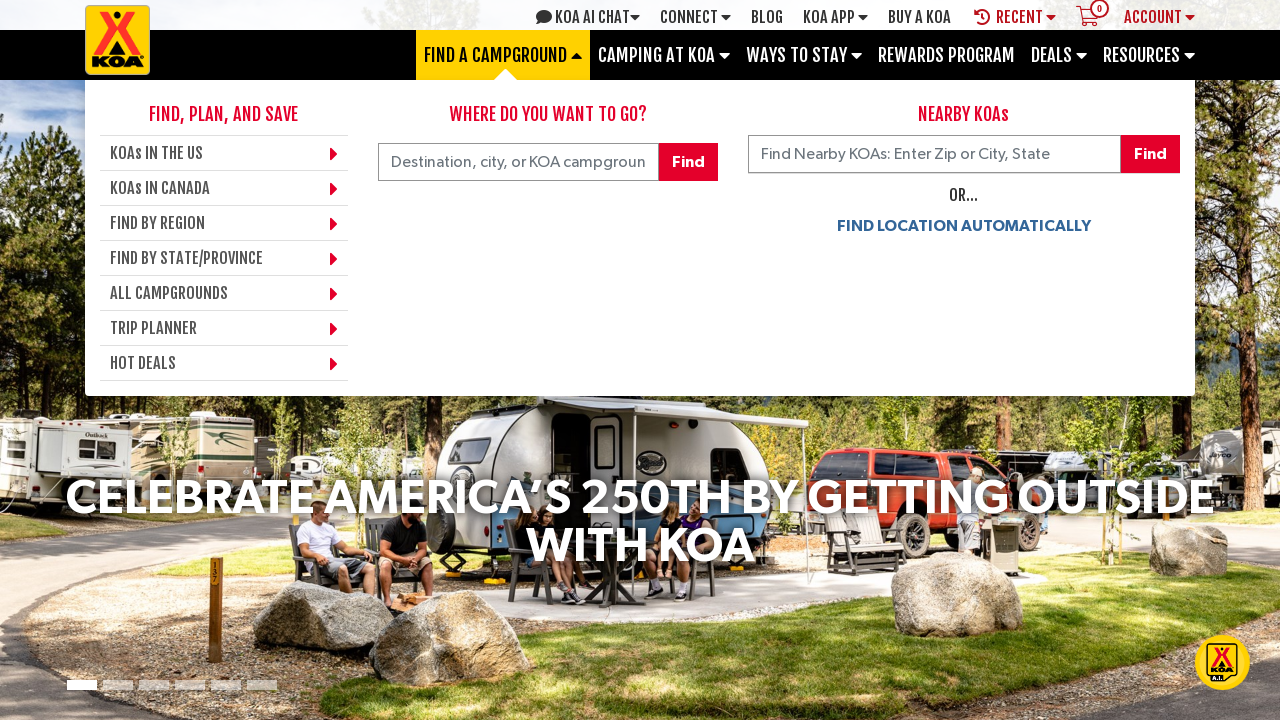

Clicked on 'Trip Planner' submenu at (224, 328) on xpath=//a[contains(text(),'Trip Planner')]
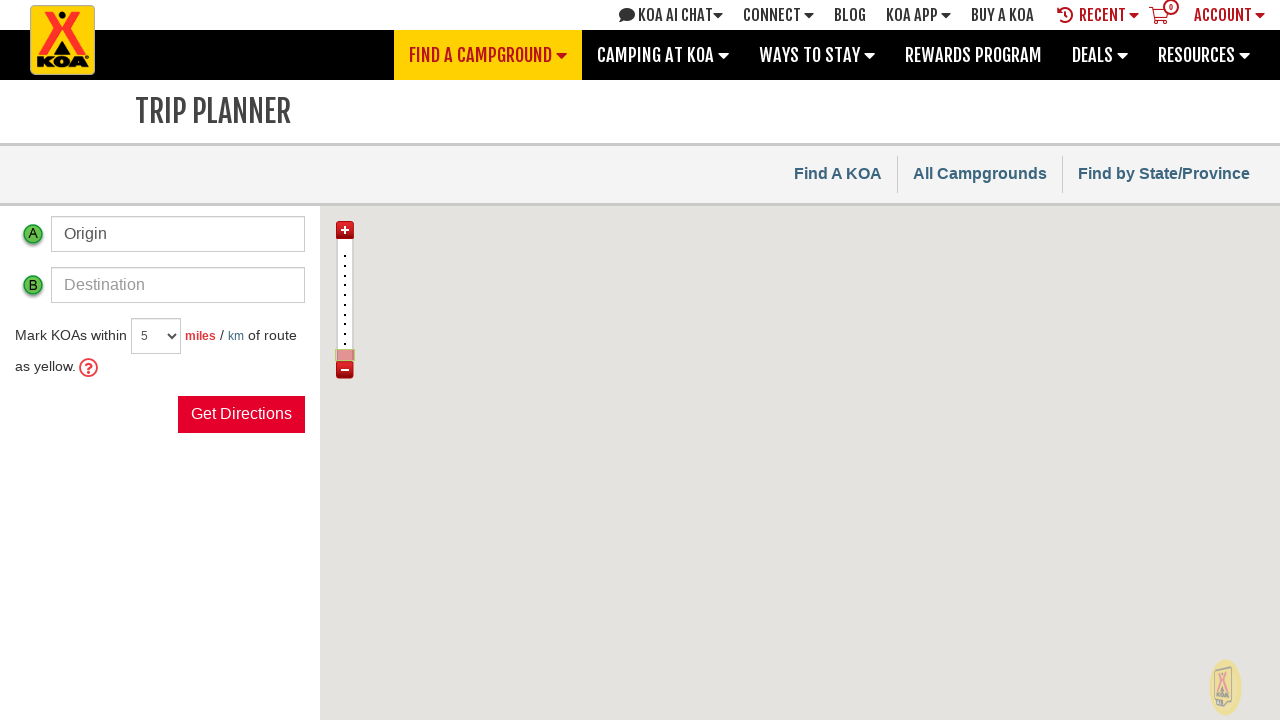

Filled origin location with 'Cheyenne' on #origin
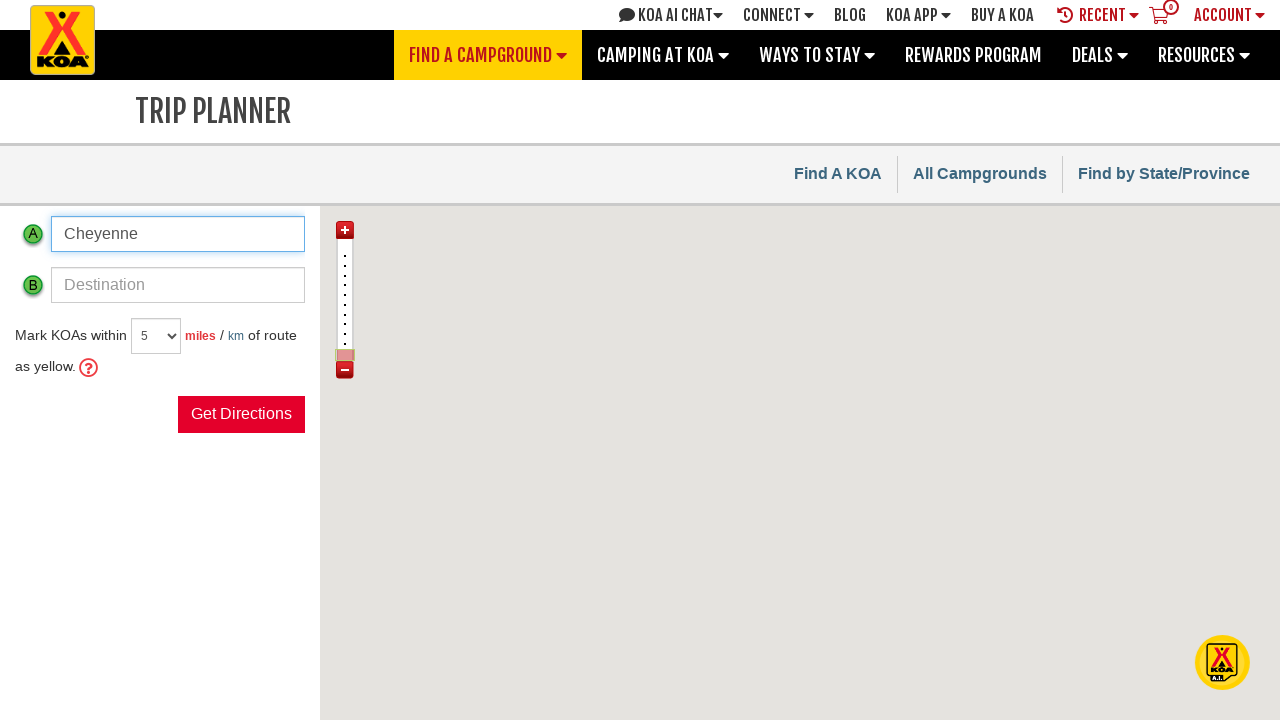

Filled destination location with 'Helena' on #destination
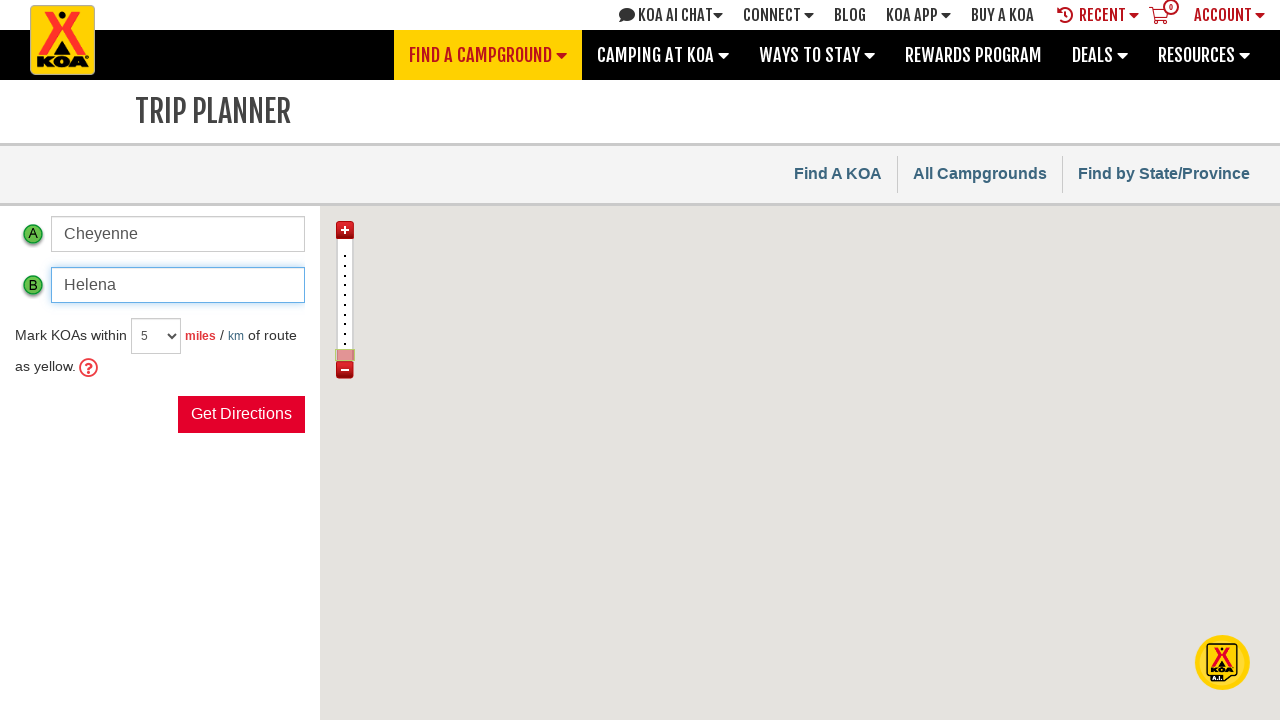

Clicked get directions button to plan route from Cheyenne to Helena at (242, 415) on #btn-directions
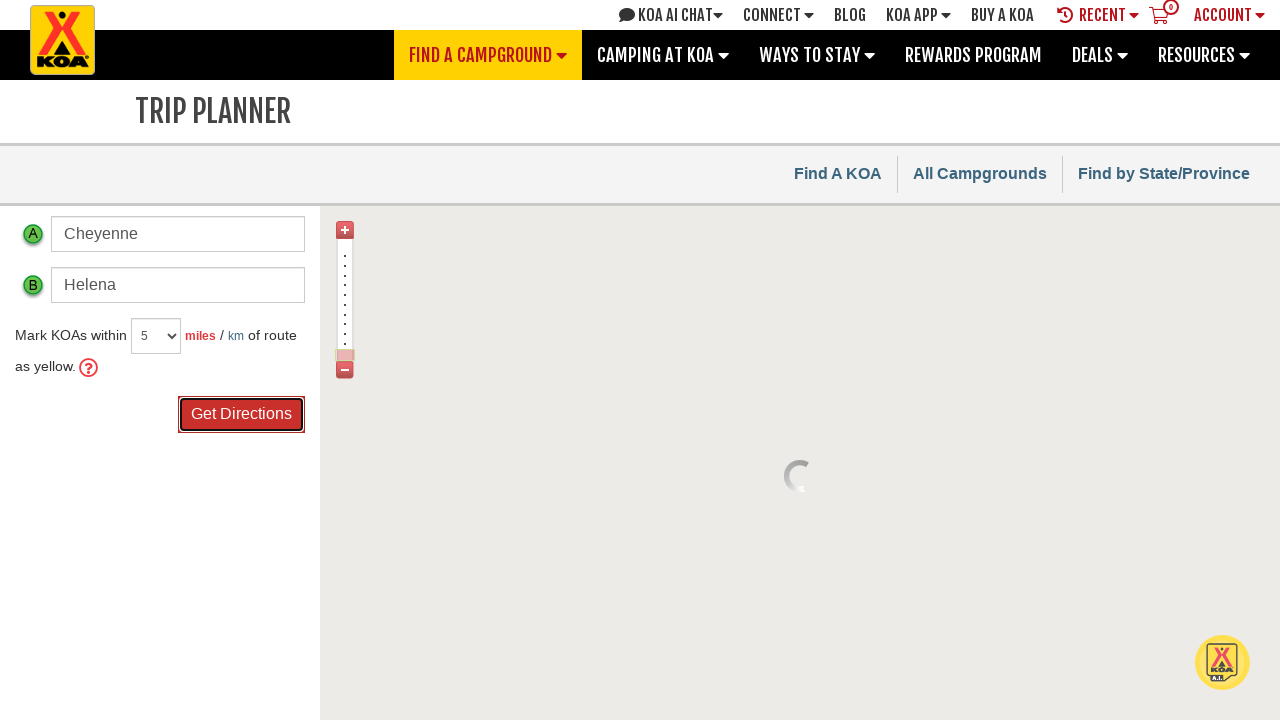

Clicked on origin waypoint at (640, 136) on #origin0
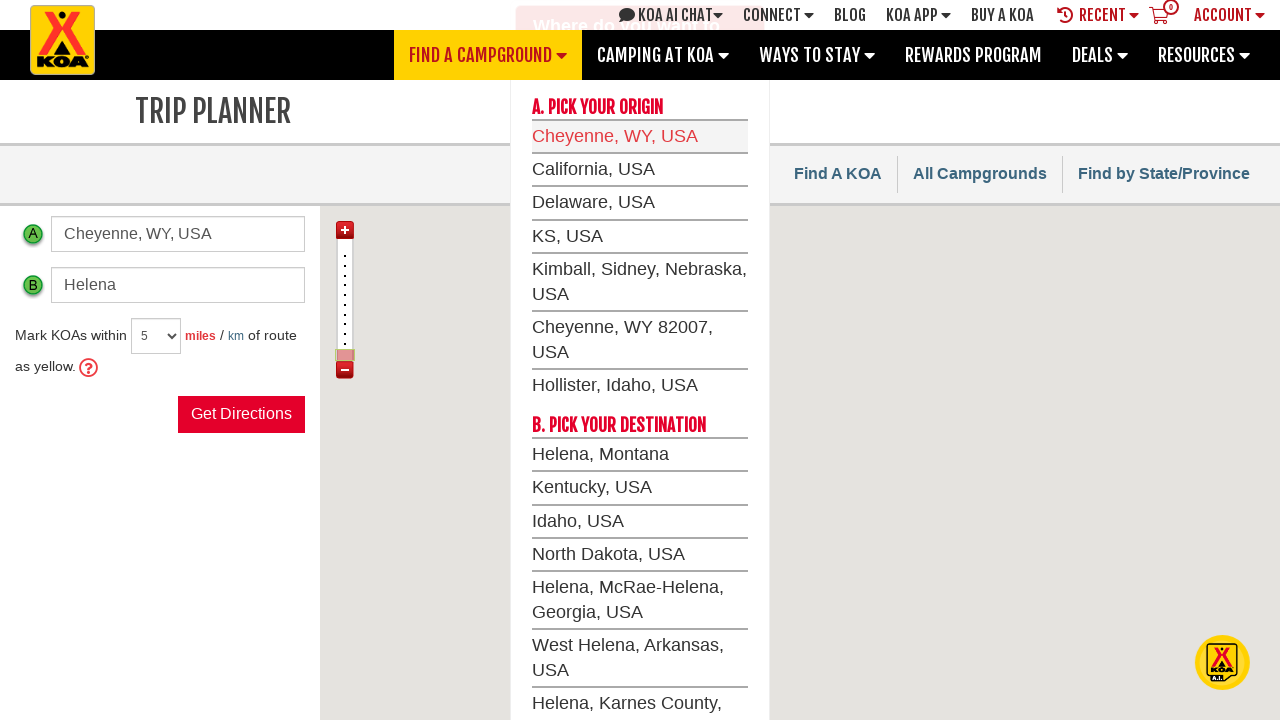

Clicked on destination waypoint at (640, 454) on #destination0
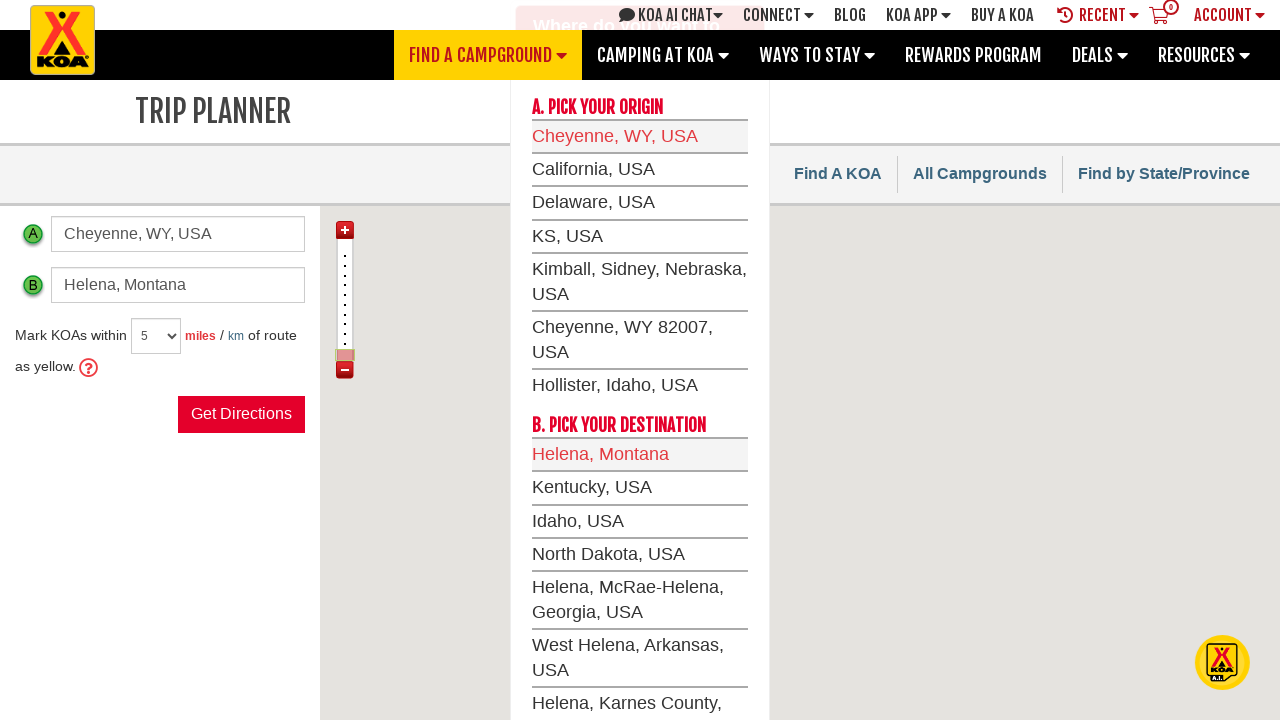

Clicked continue button in modal to complete trip planning at (692, 361) on #continueModalBtn
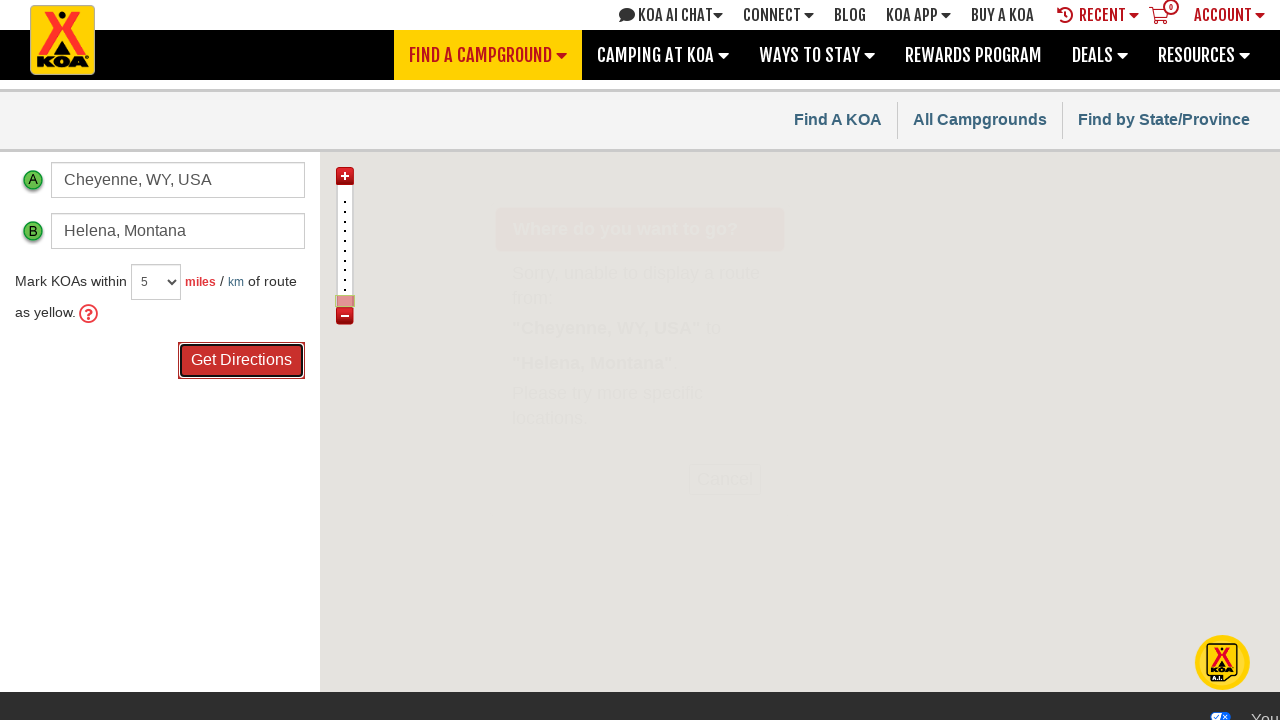

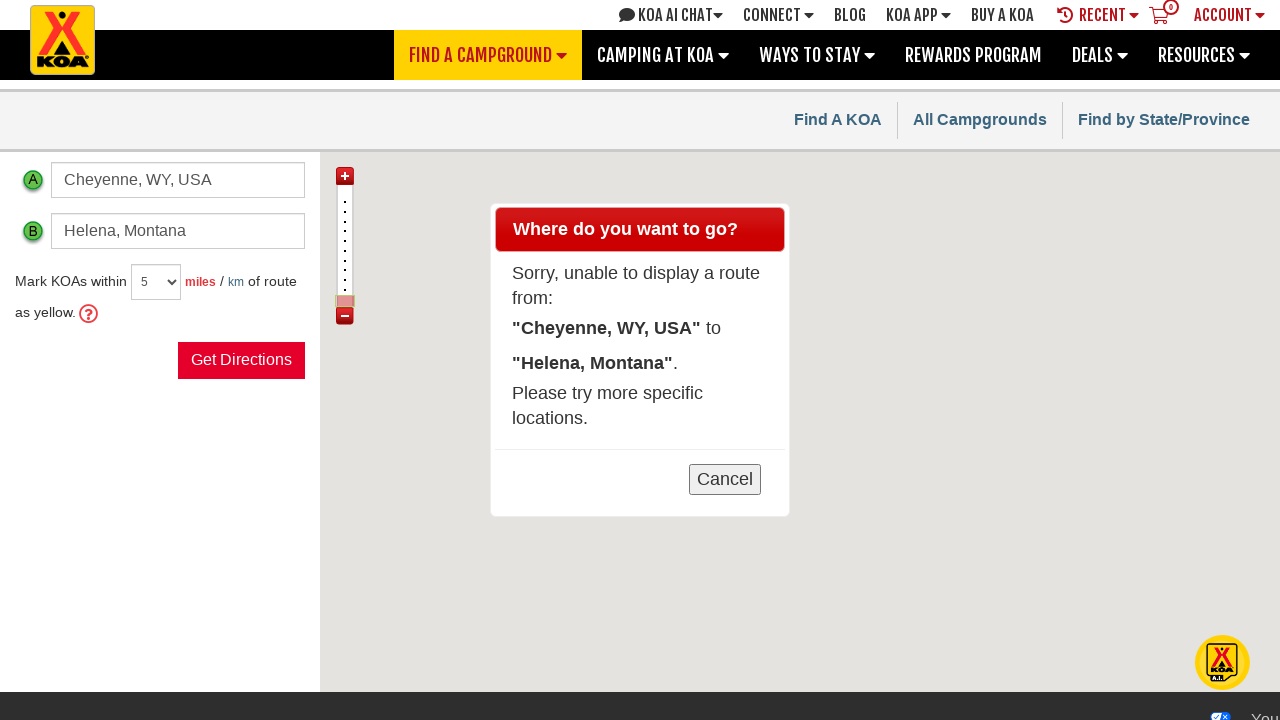